Tests clicking the first alert button and accepting a simple alert dialog

Starting URL: https://demoqa.com/alerts

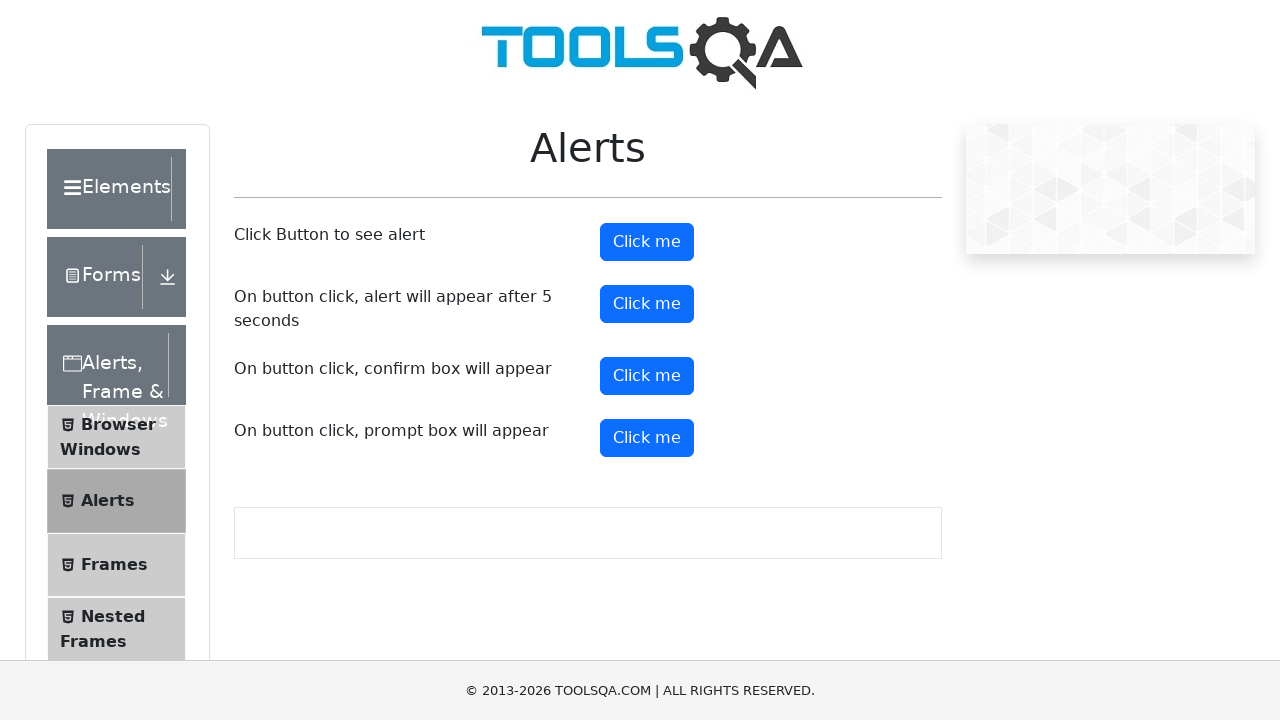

Navigated to alerts demo page
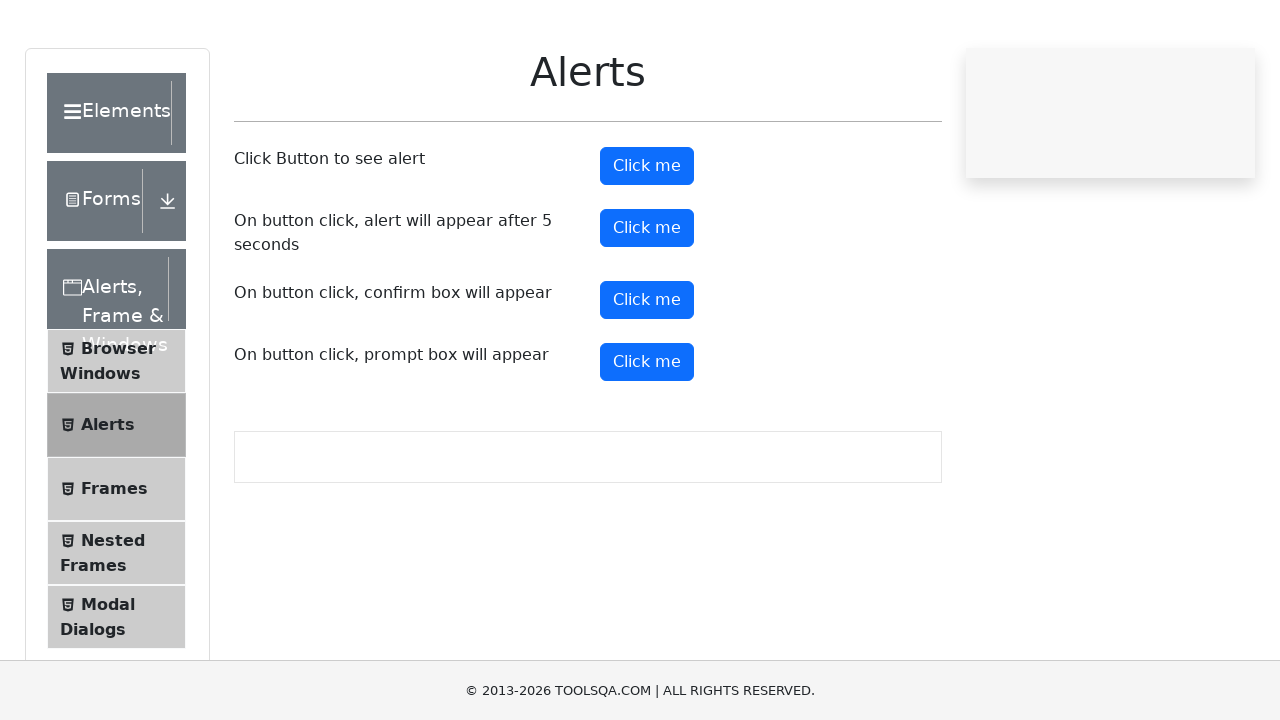

Clicked the first alert button at (647, 242) on #alertButton
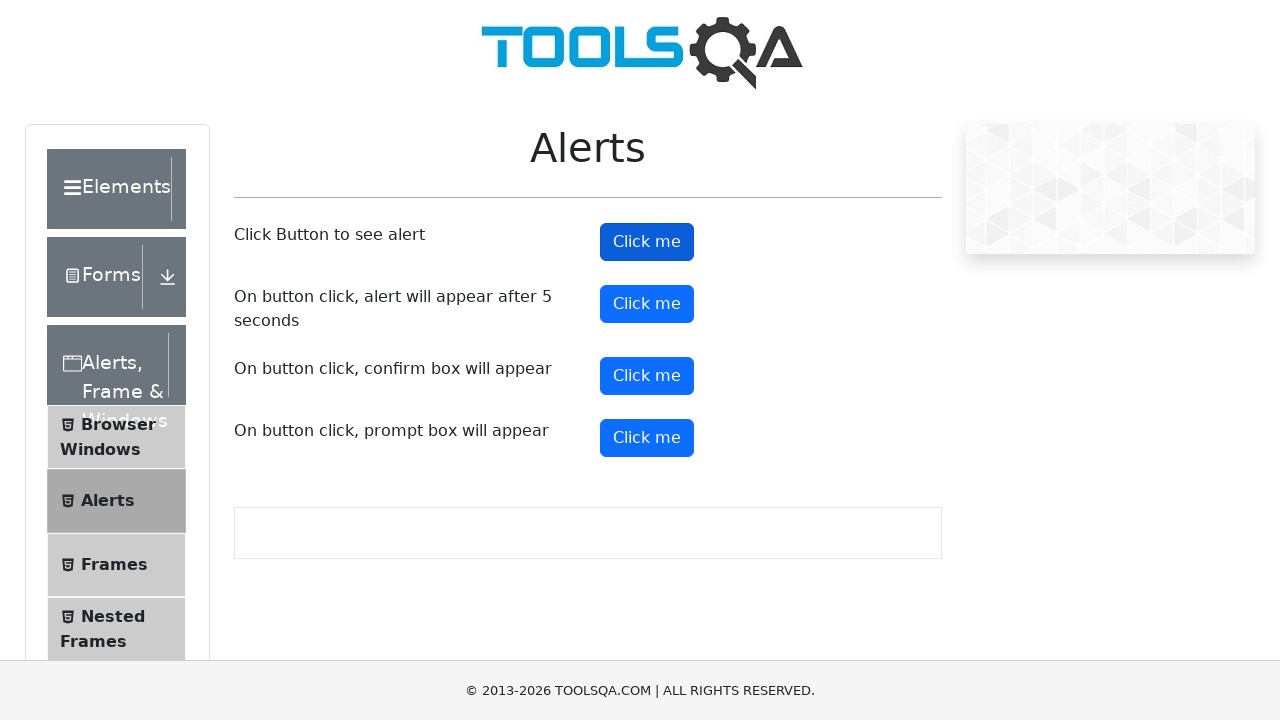

Accepted the alert dialog
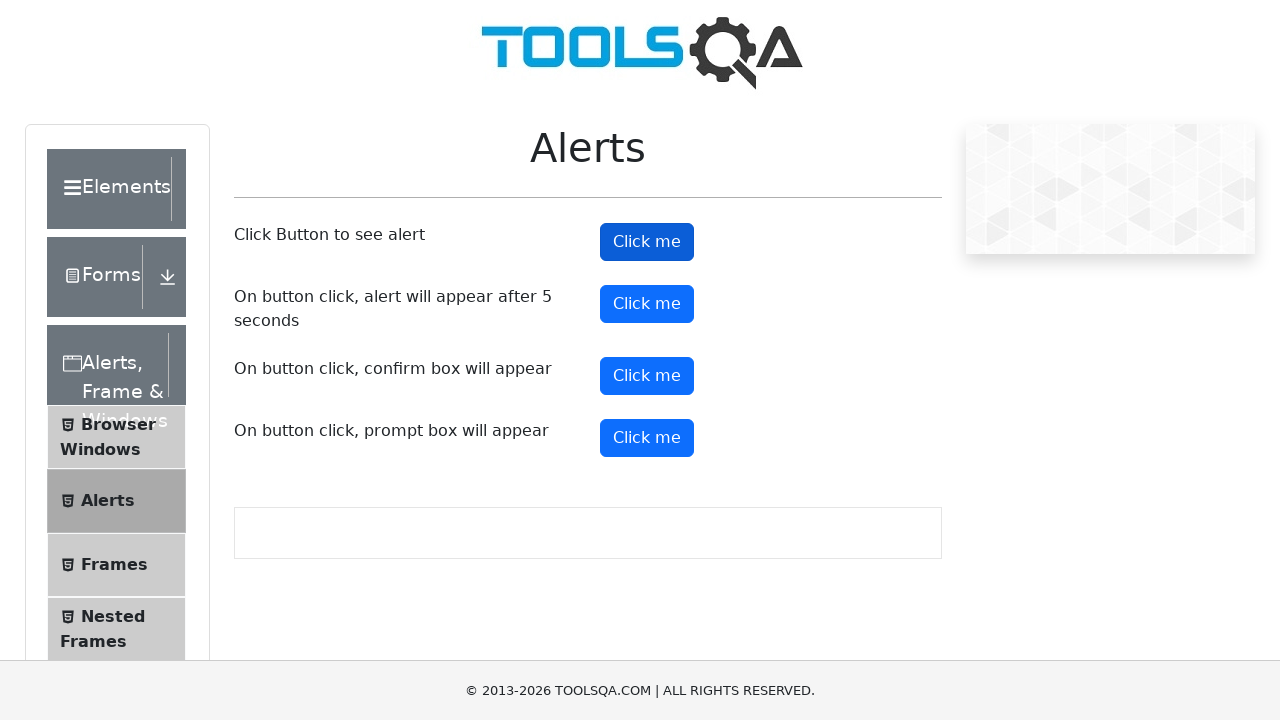

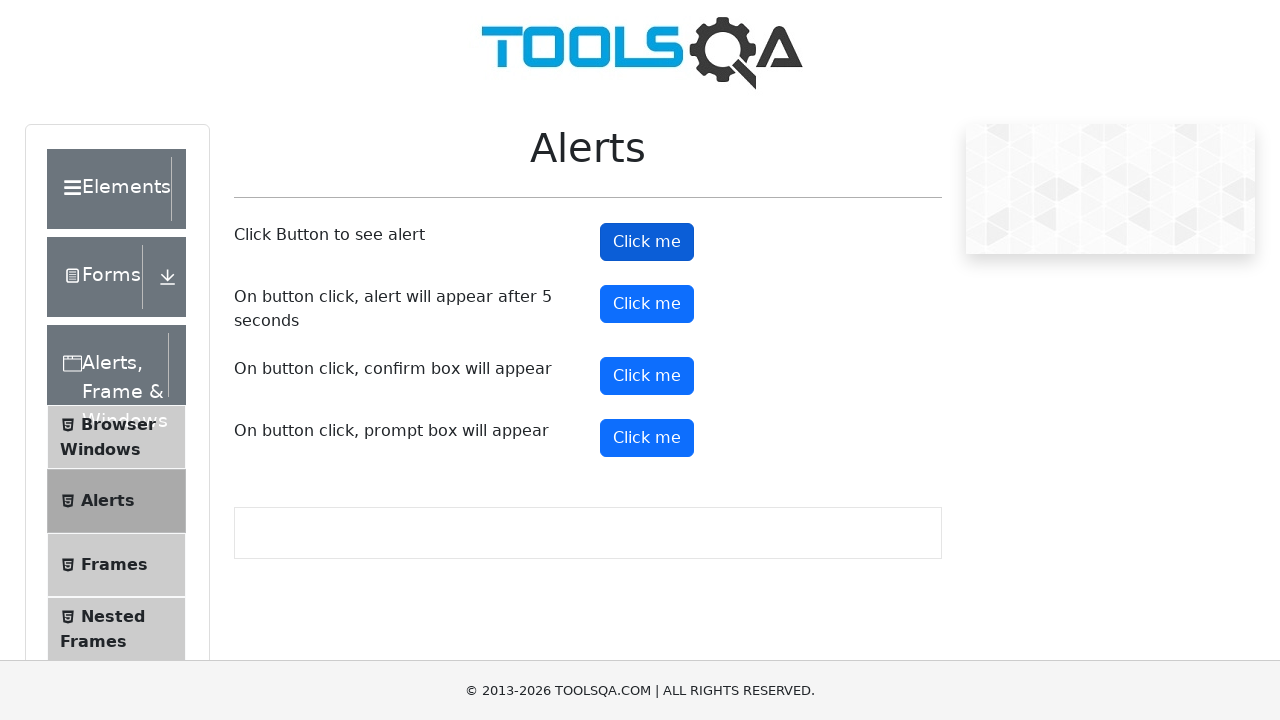